Tests the datepicker functionality by entering a date value into the date input field and pressing Enter to confirm the selection

Starting URL: https://formy-project.herokuapp.com/datepicker

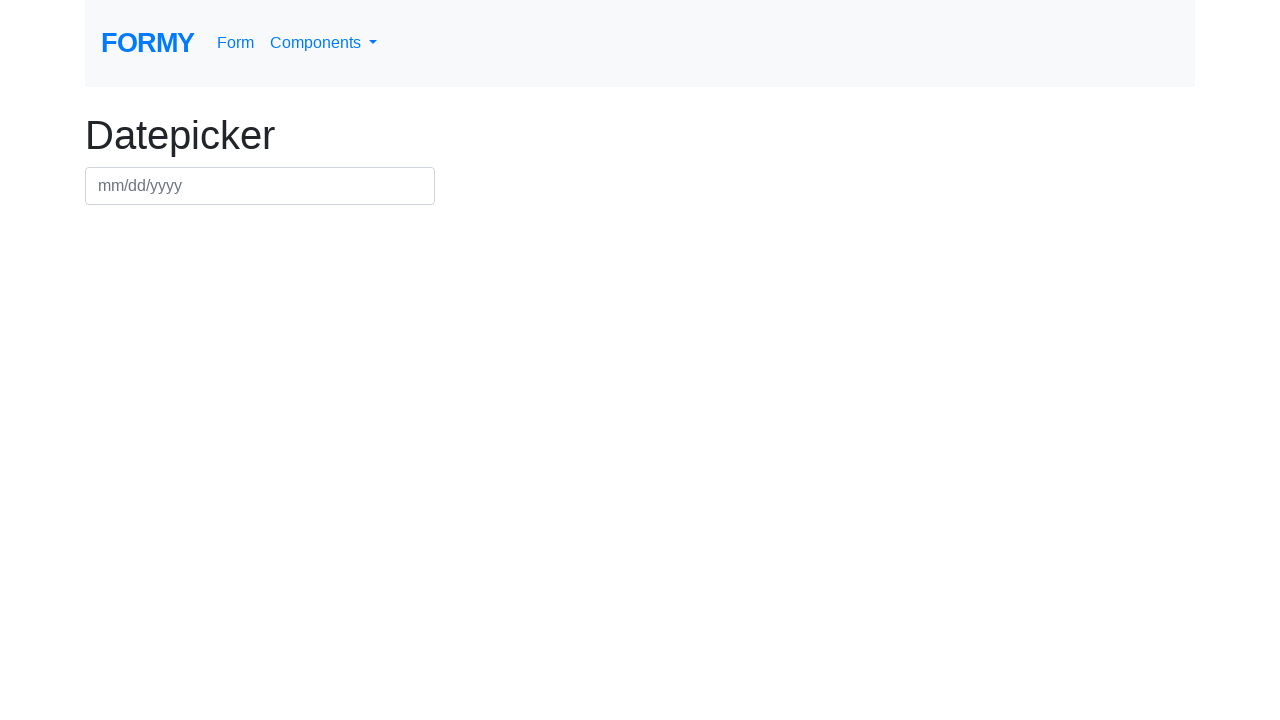

Filled datepicker field with date 09/15/2024 on #datepicker
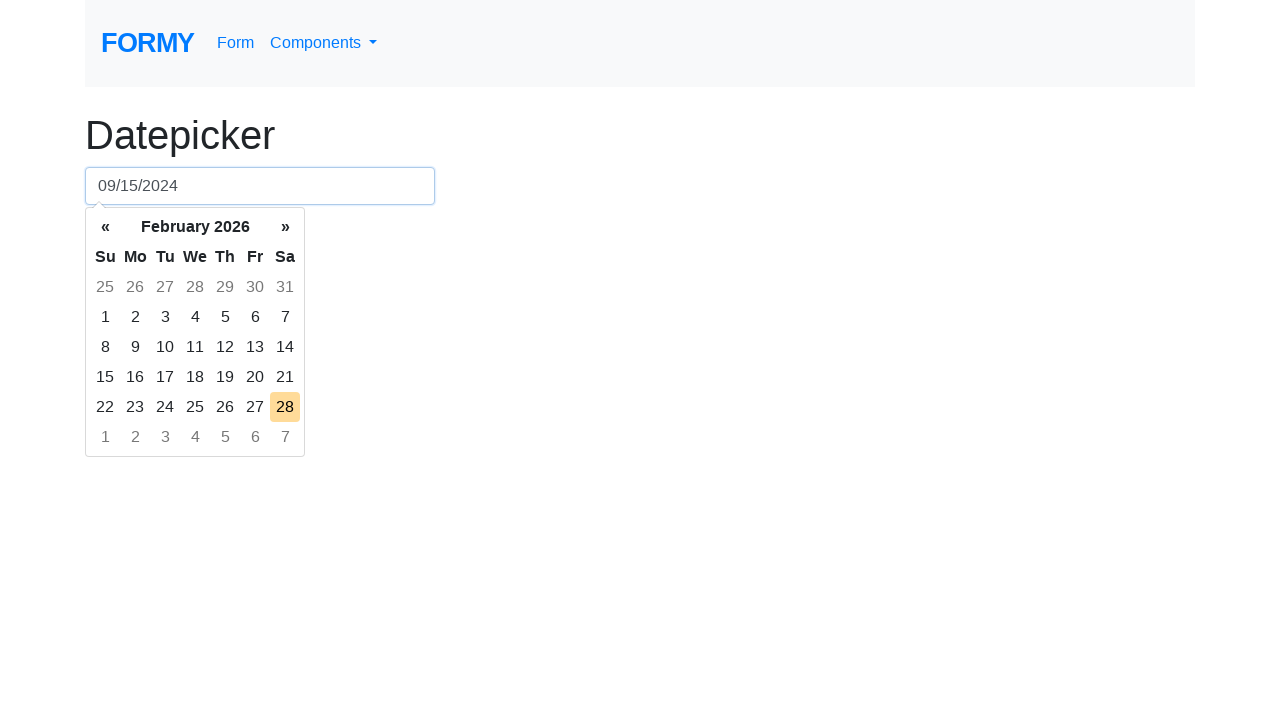

Pressed Enter to confirm date selection on #datepicker
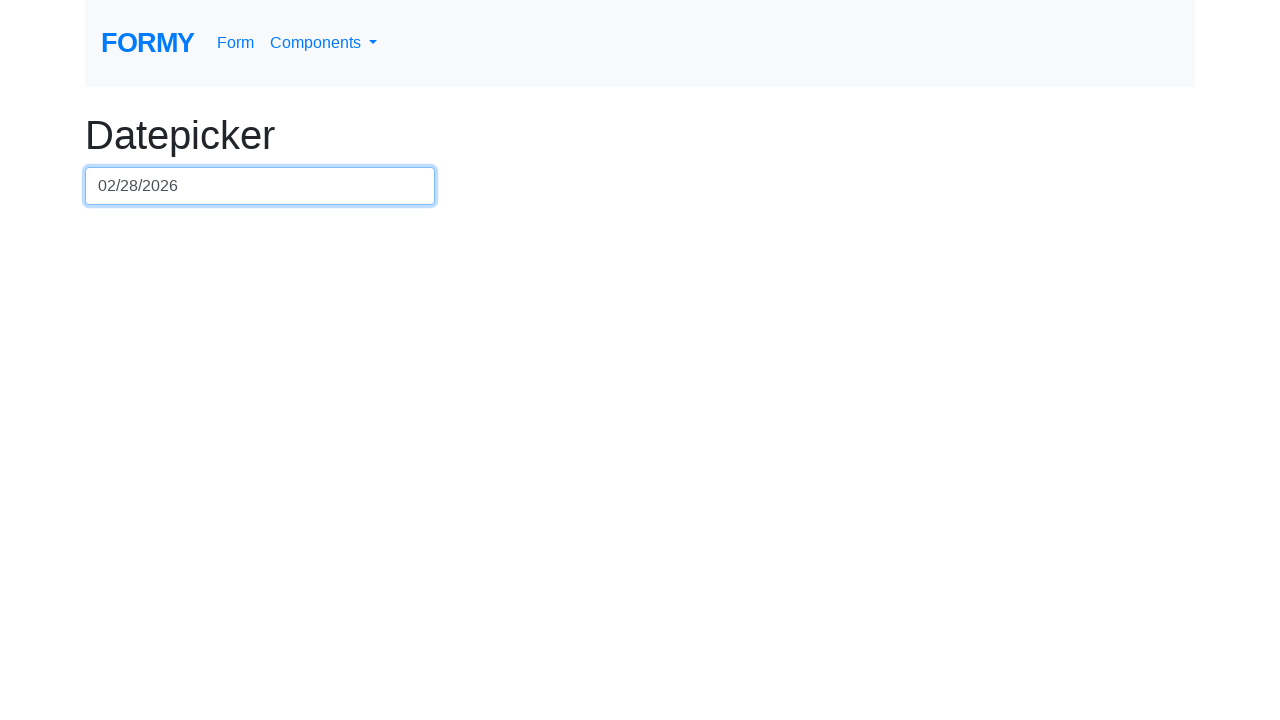

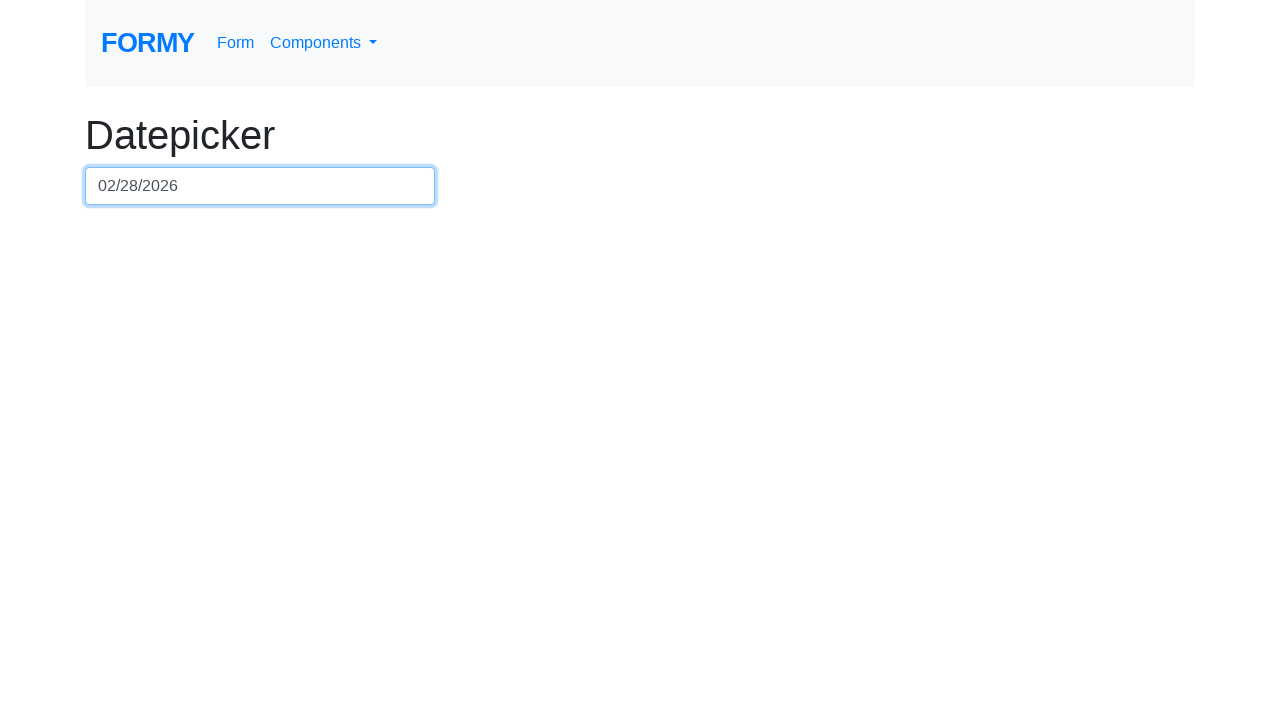